Tests a data types form by filling in various fields (name, address, city, country, job position, company) while leaving some fields empty (zip code, email, phone), then submits the form and verifies the validation by checking the background colors of the empty required fields.

Starting URL: https://bonigarcia.dev/selenium-webdriver-java/data-types.html

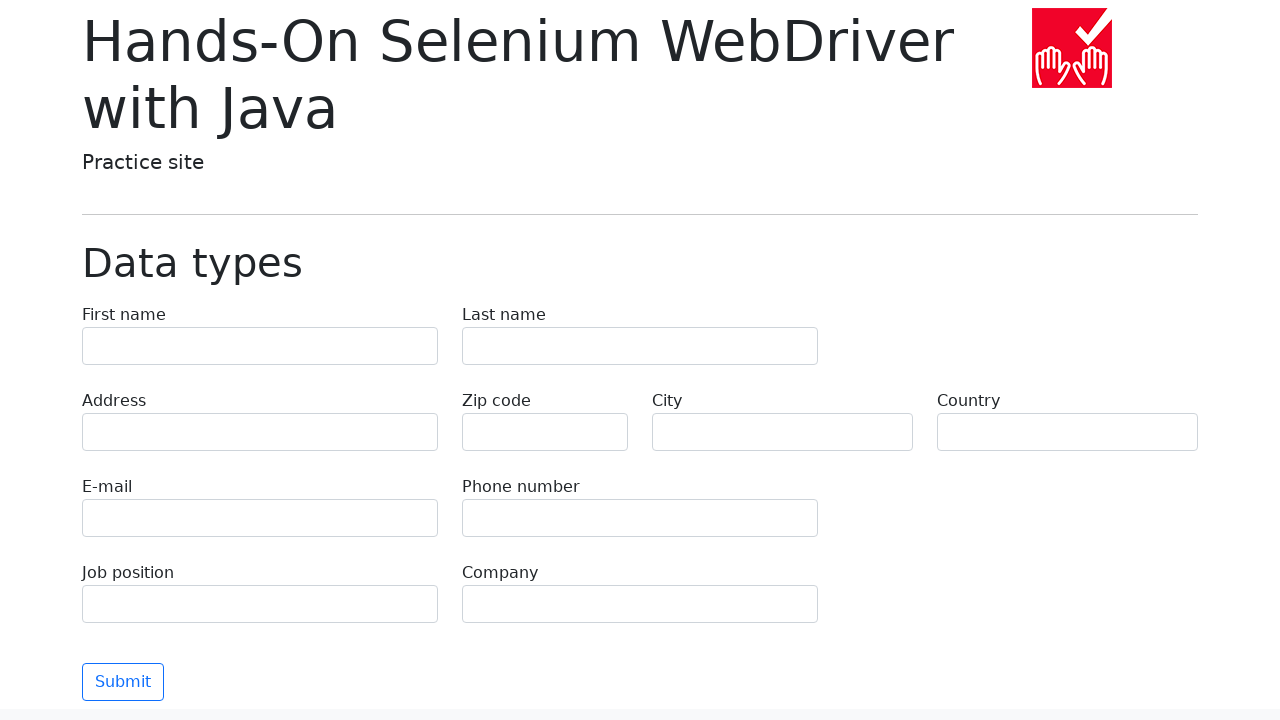

Filled first name field with 'Иван' on input[name='first-name']
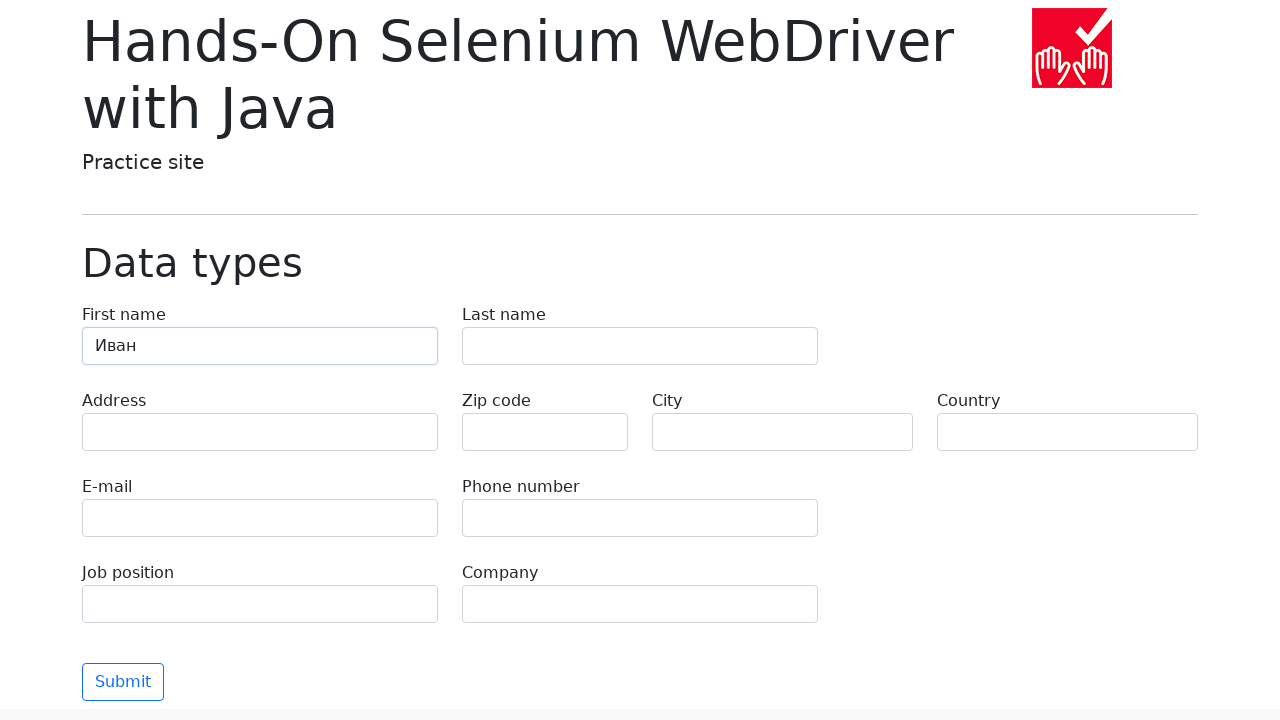

Filled last name field with 'Петров' on input[name='last-name']
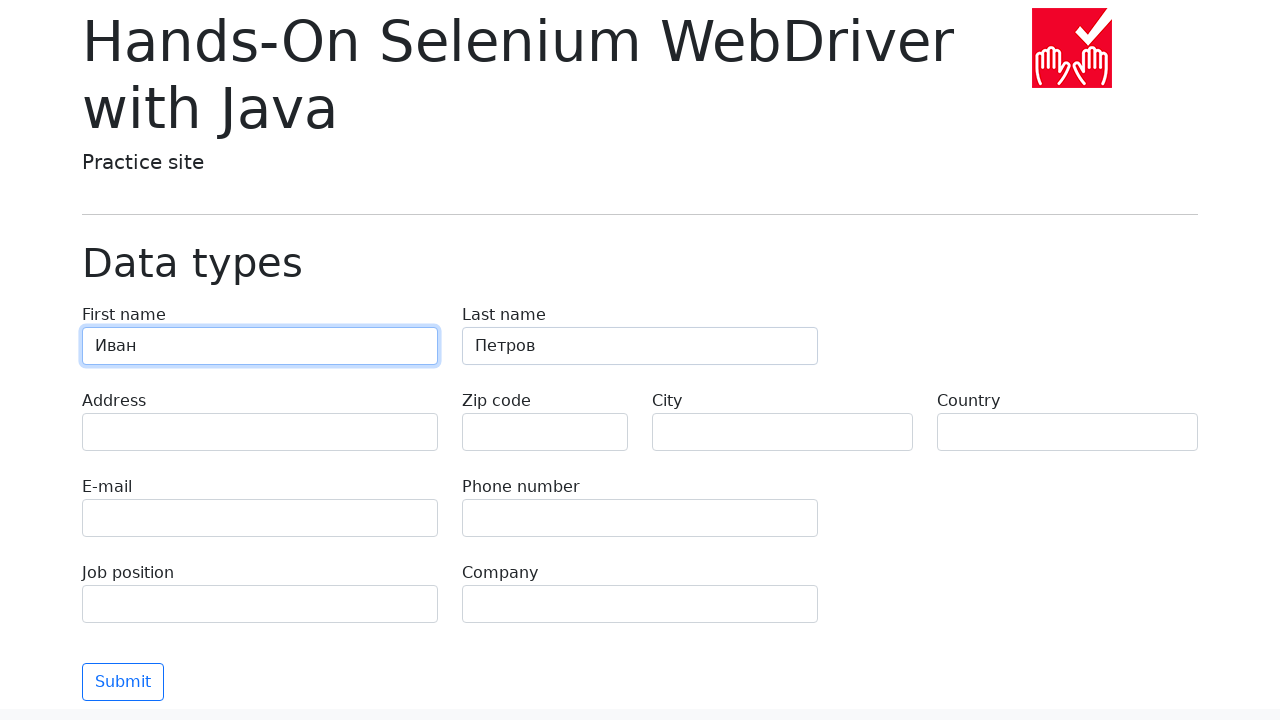

Filled address field with 'Ленина, 55-3' on input[name='address']
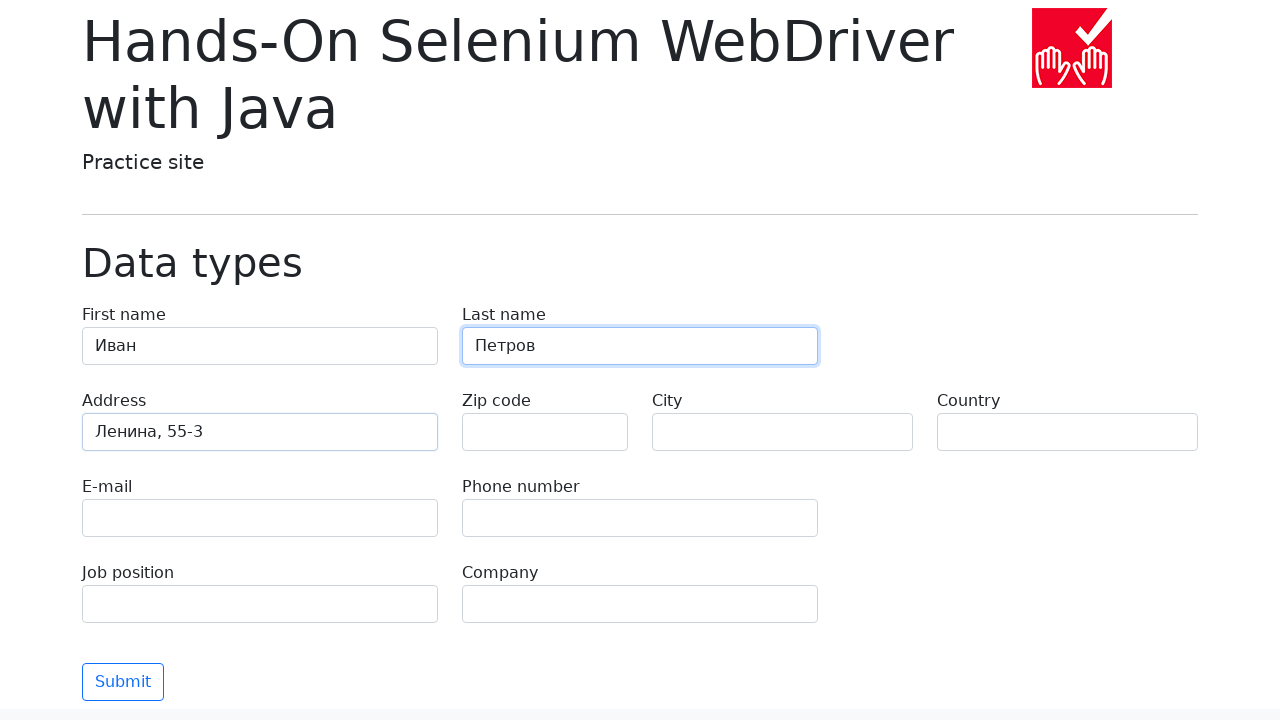

Filled city field with 'Москва' on input[name='city']
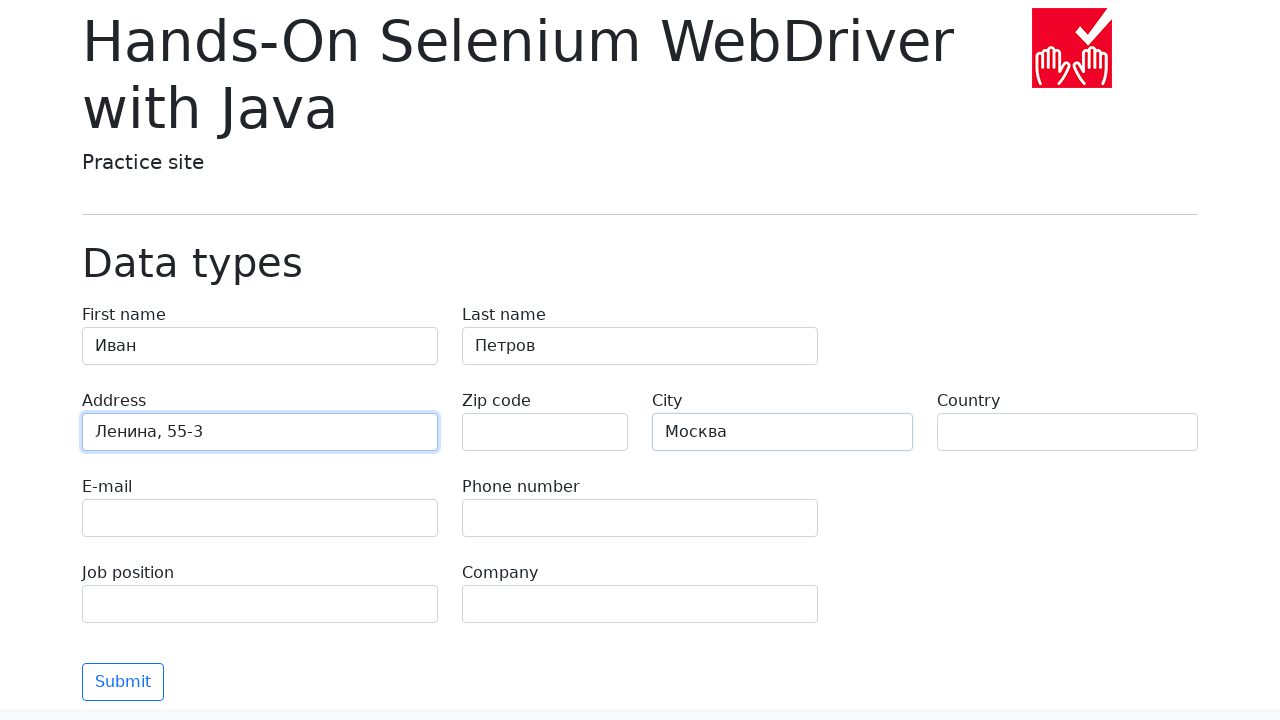

Filled country field with 'Россия' on input[name='country']
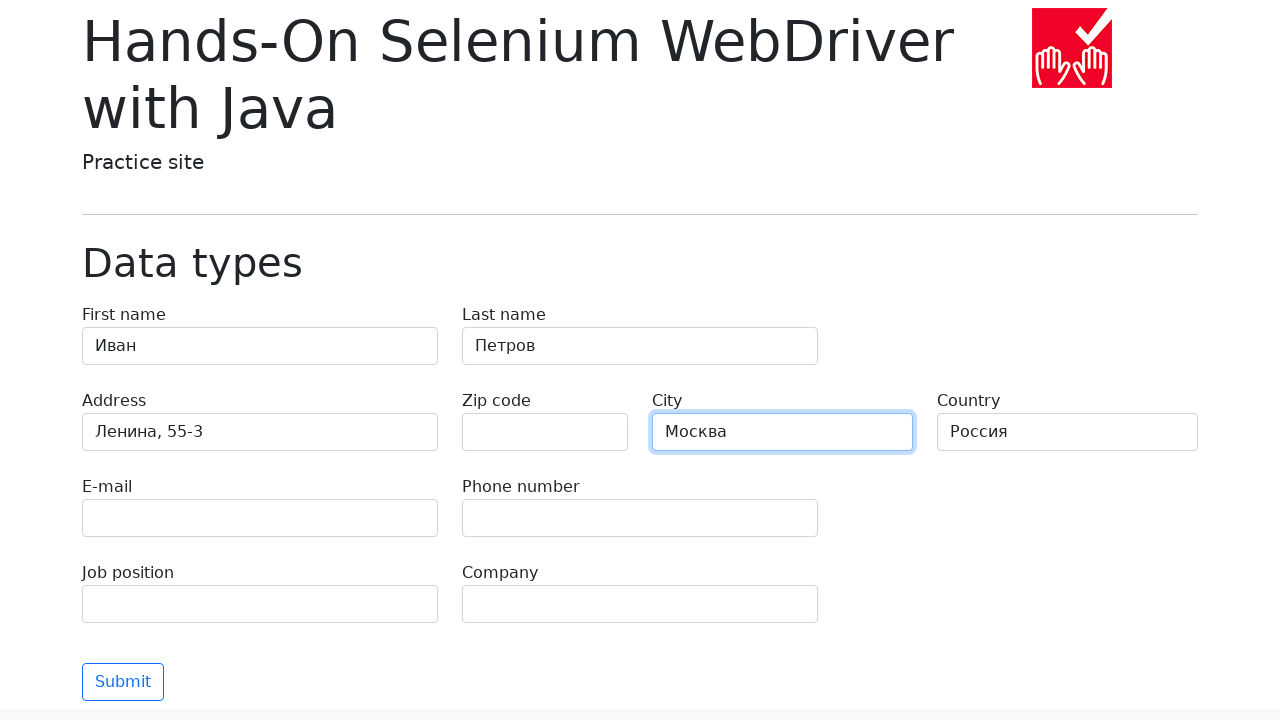

Filled job position field with 'QA' on input[name='job-position']
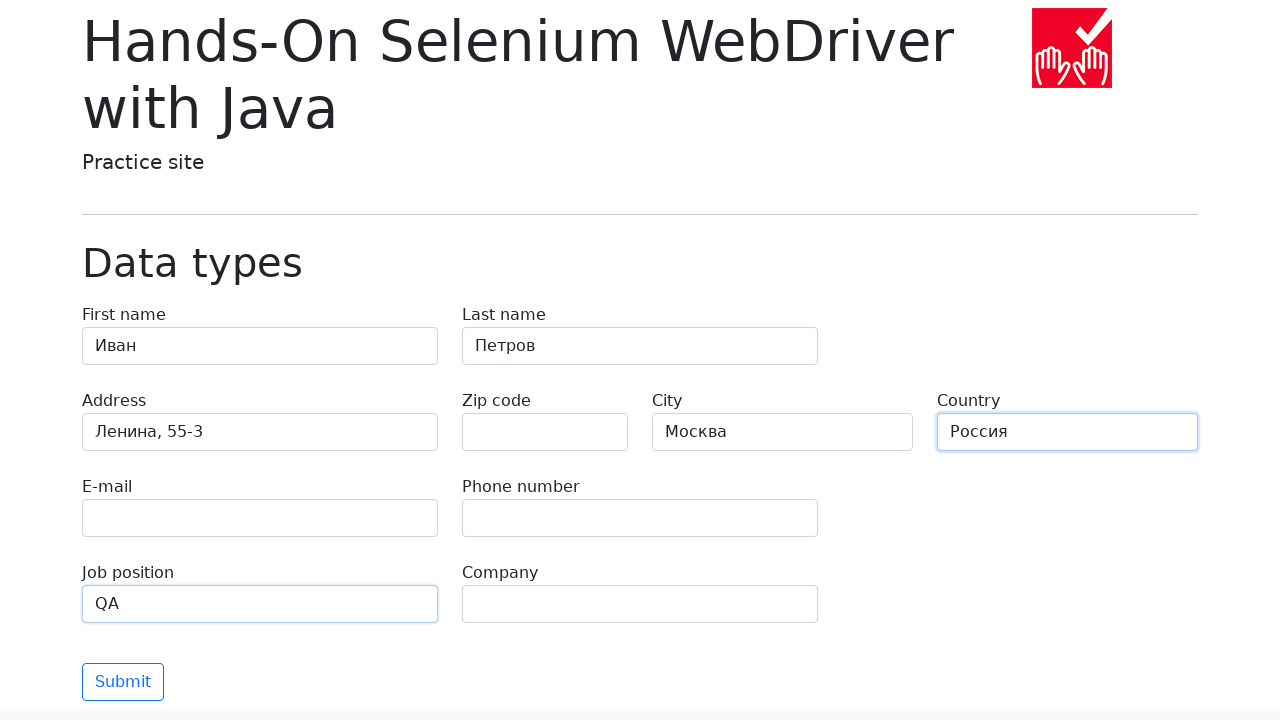

Filled company field with 'Merion' on input[name='company']
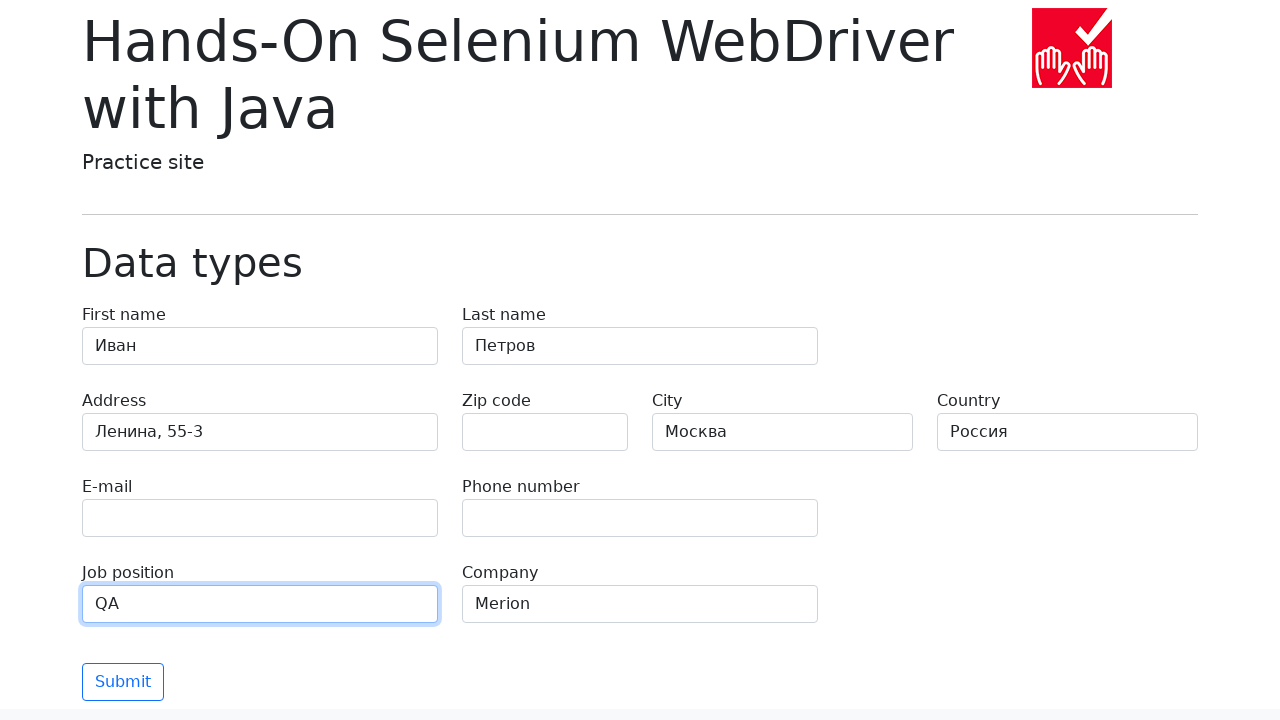

Clicked submit button to submit the form at (123, 682) on .btn-outline-primary
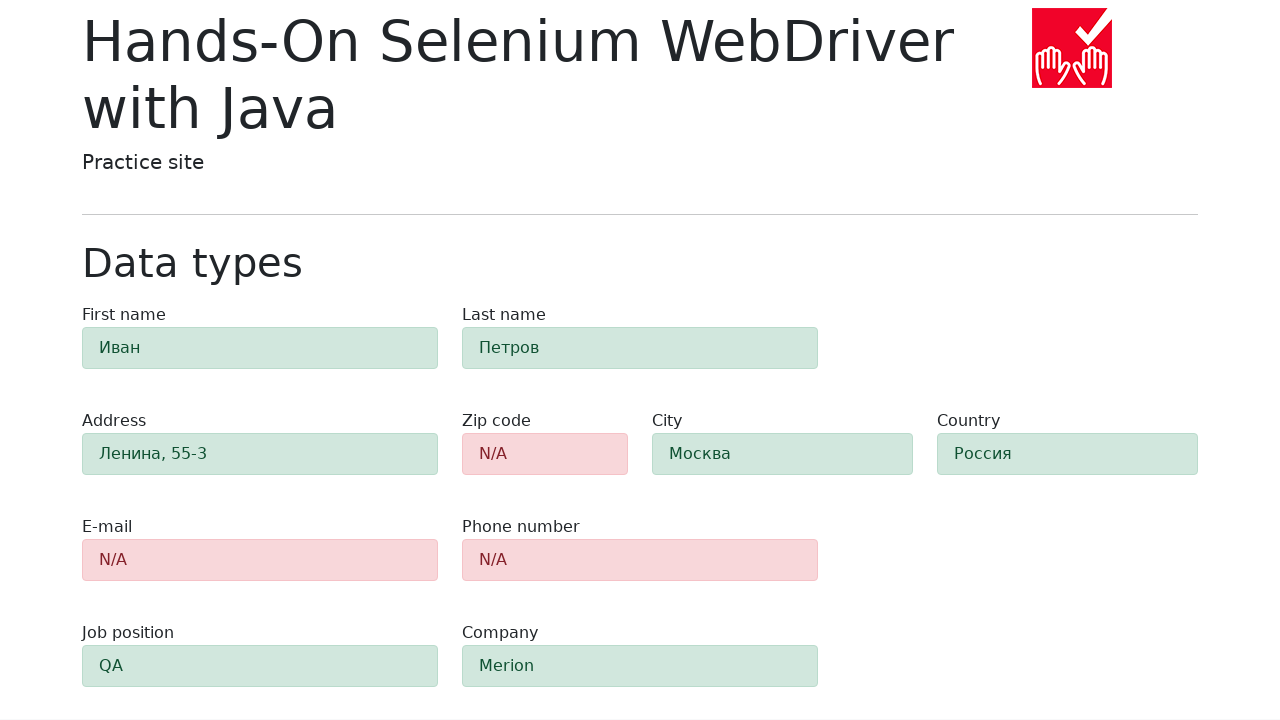

Form validation completed and zip code element is visible
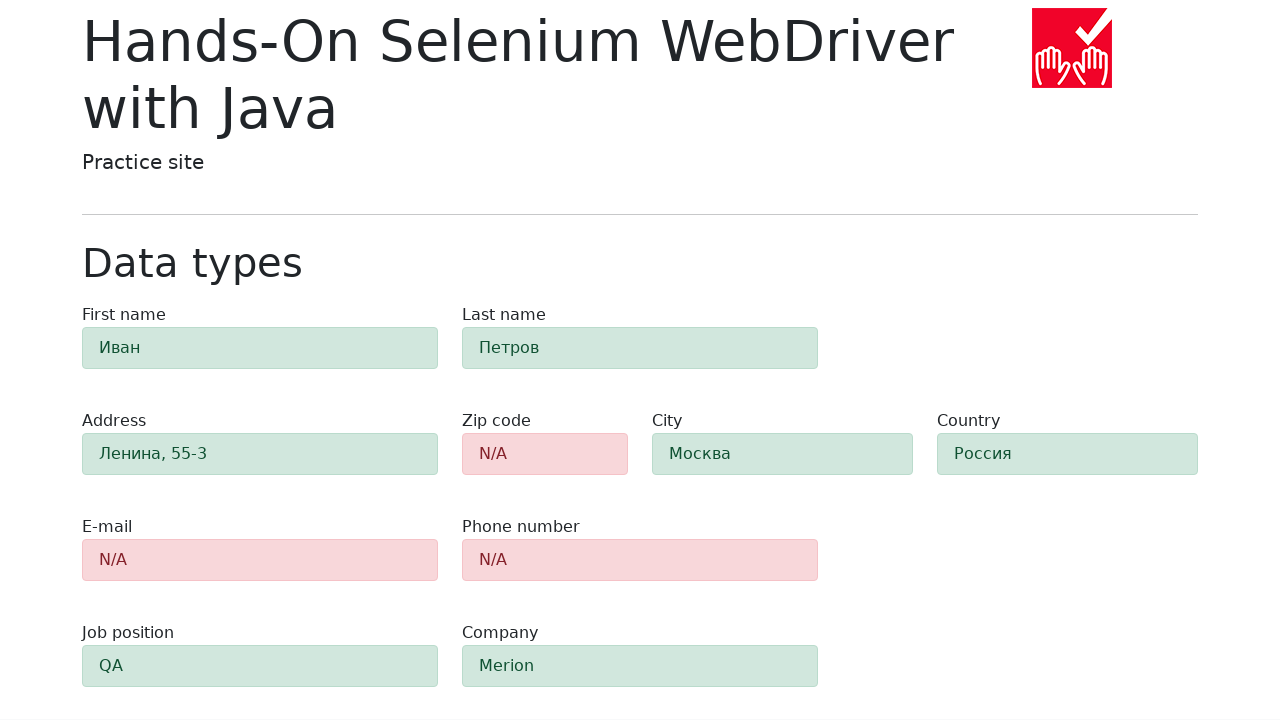

Located zip code field element
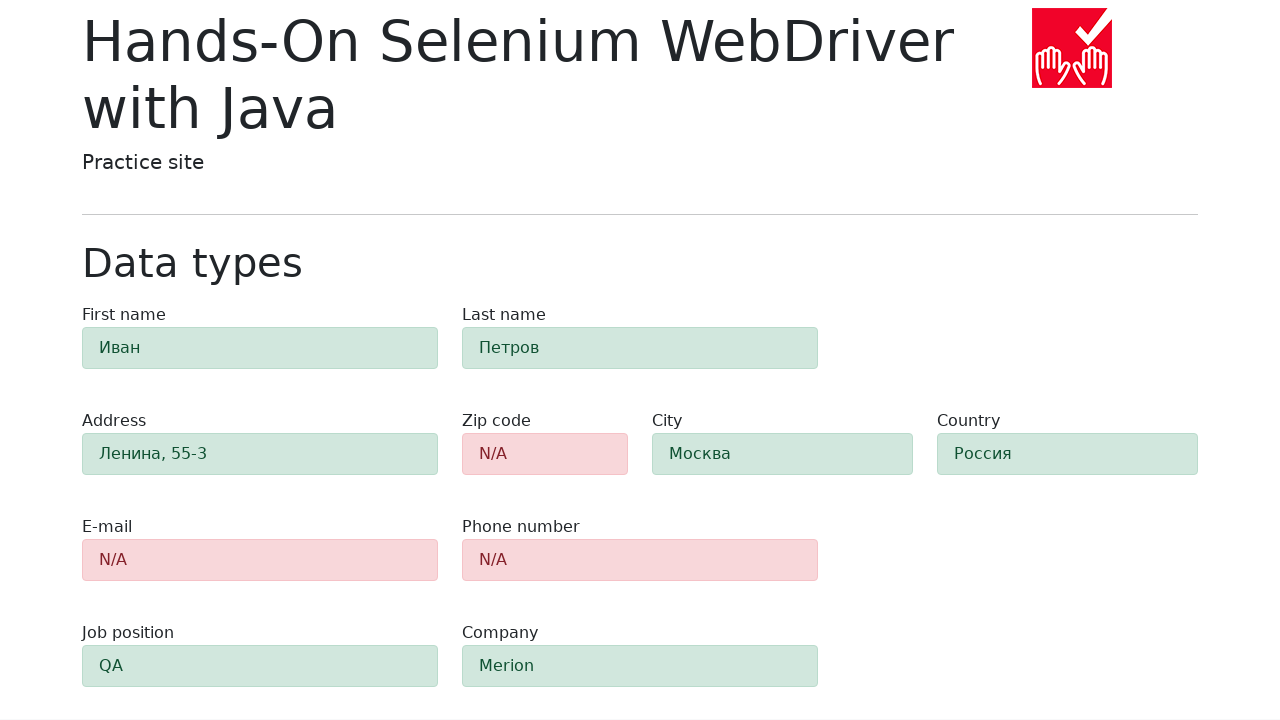

Located email field element
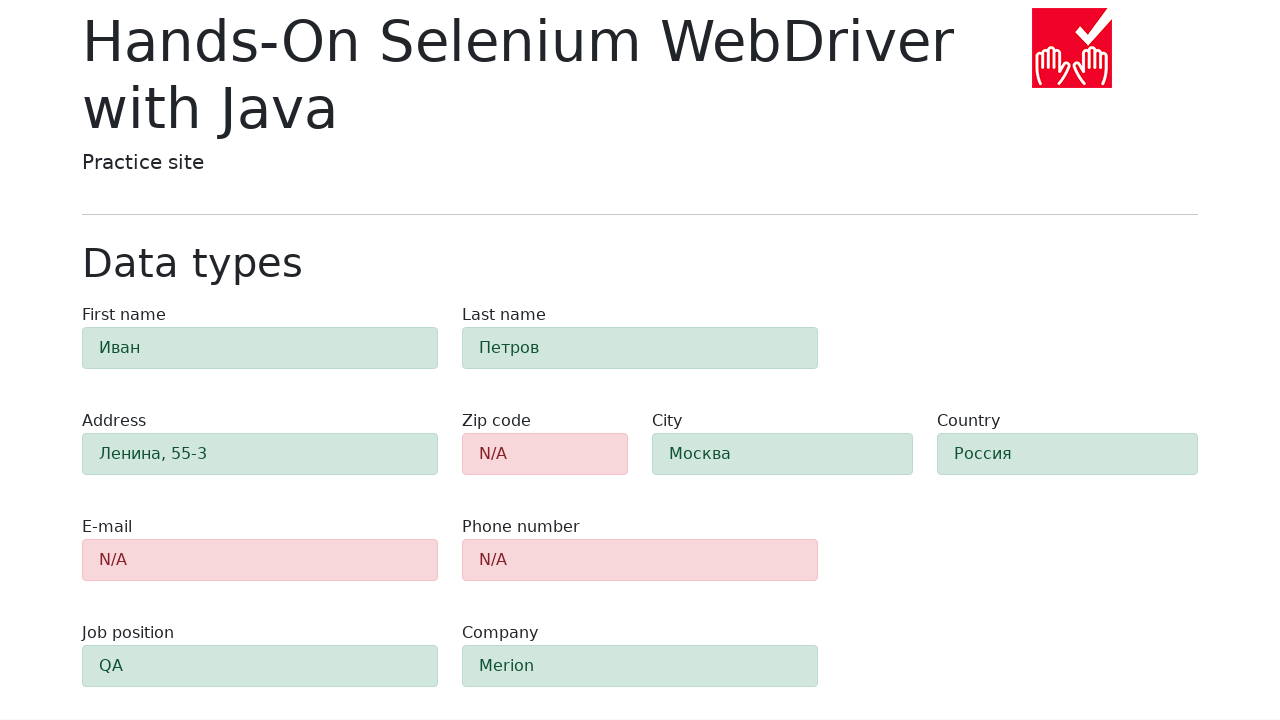

Located phone field element
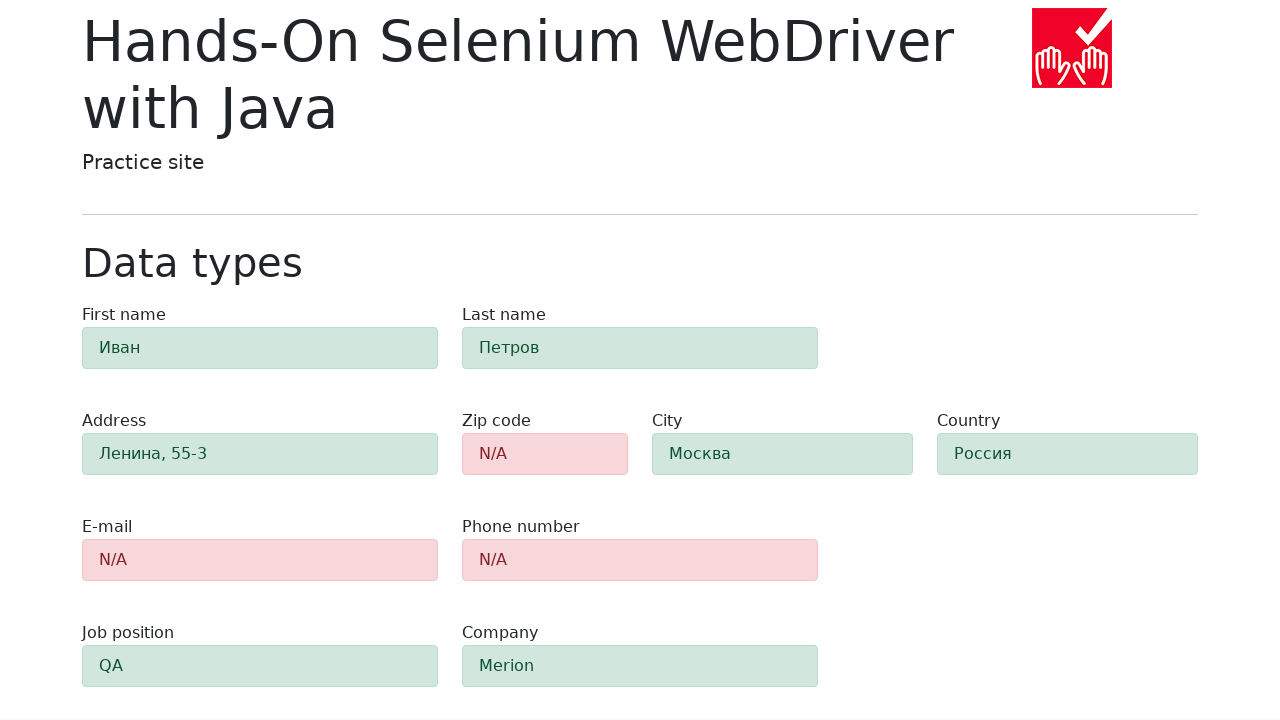

Retrieved zip code field background color: rgb(248, 215, 218)
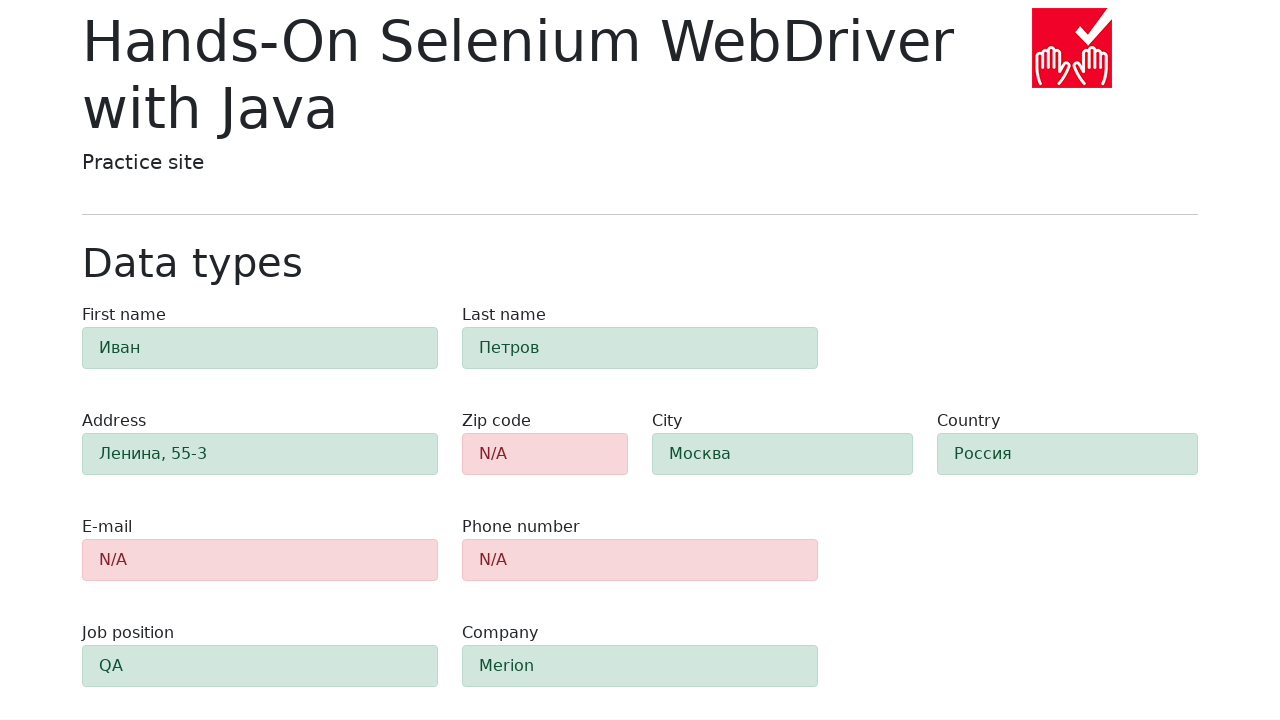

Retrieved email field background color: rgb(248, 215, 218)
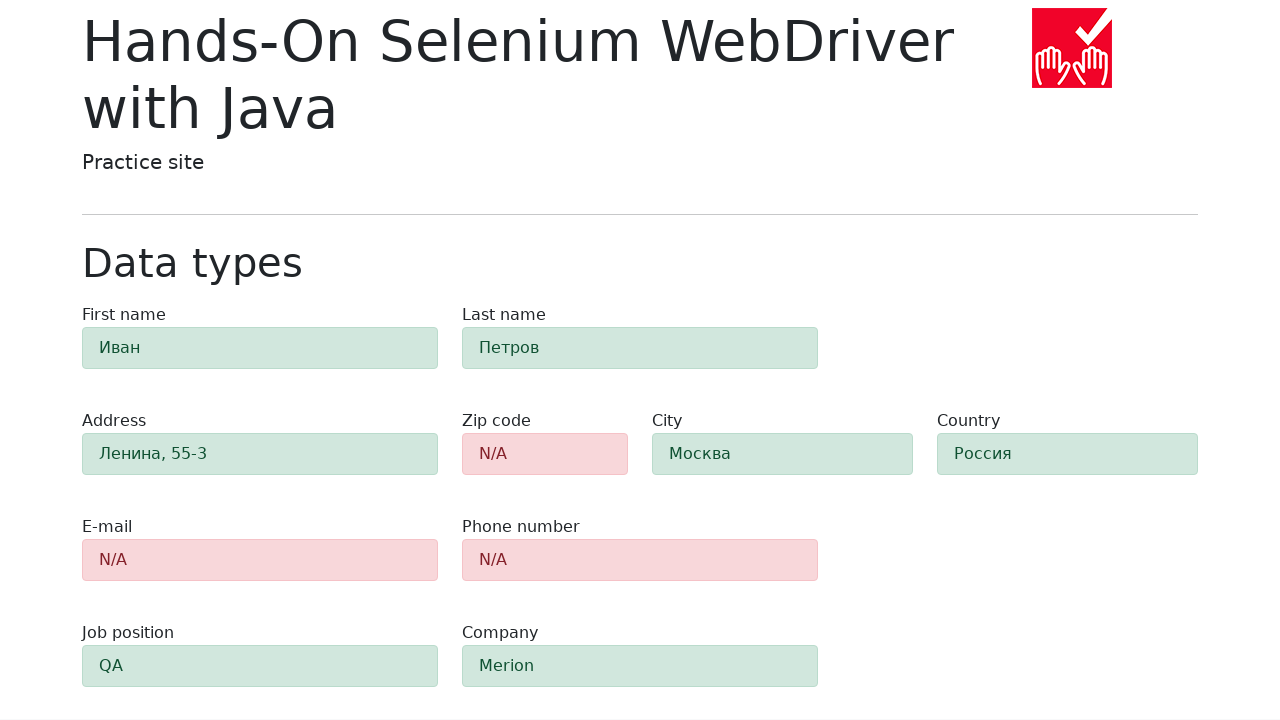

Retrieved phone field background color: rgb(248, 215, 218)
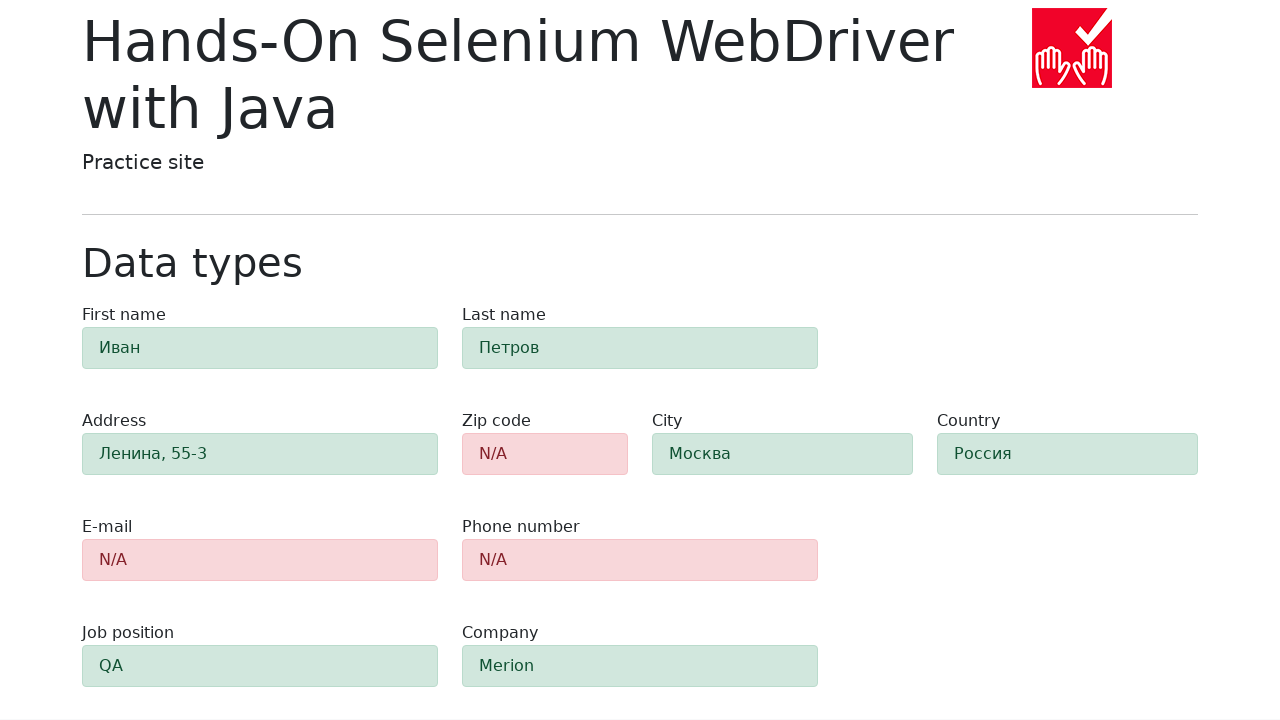

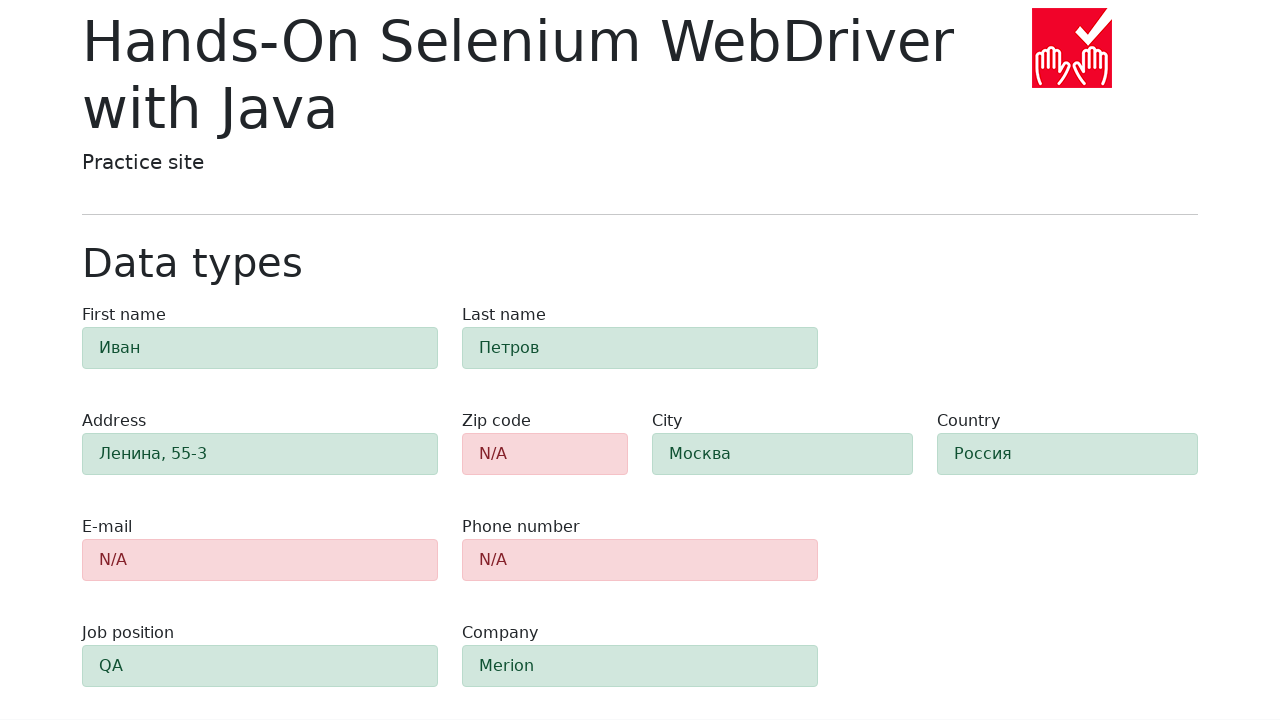